Tests navigation to the Page Object Model article by clicking through Get Started and then the Guides section link.

Starting URL: https://playwright.dev

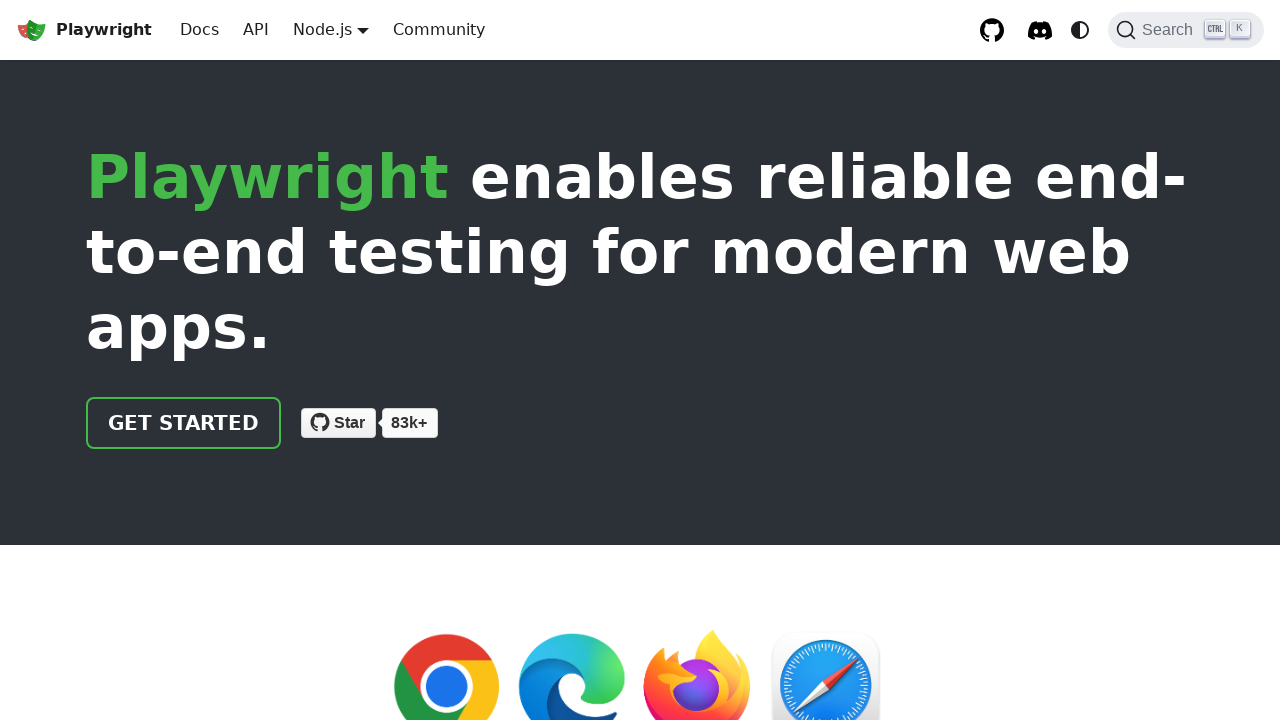

Clicked 'Get started' link at (184, 423) on a >> internal:has-text="Get started"i >> nth=0
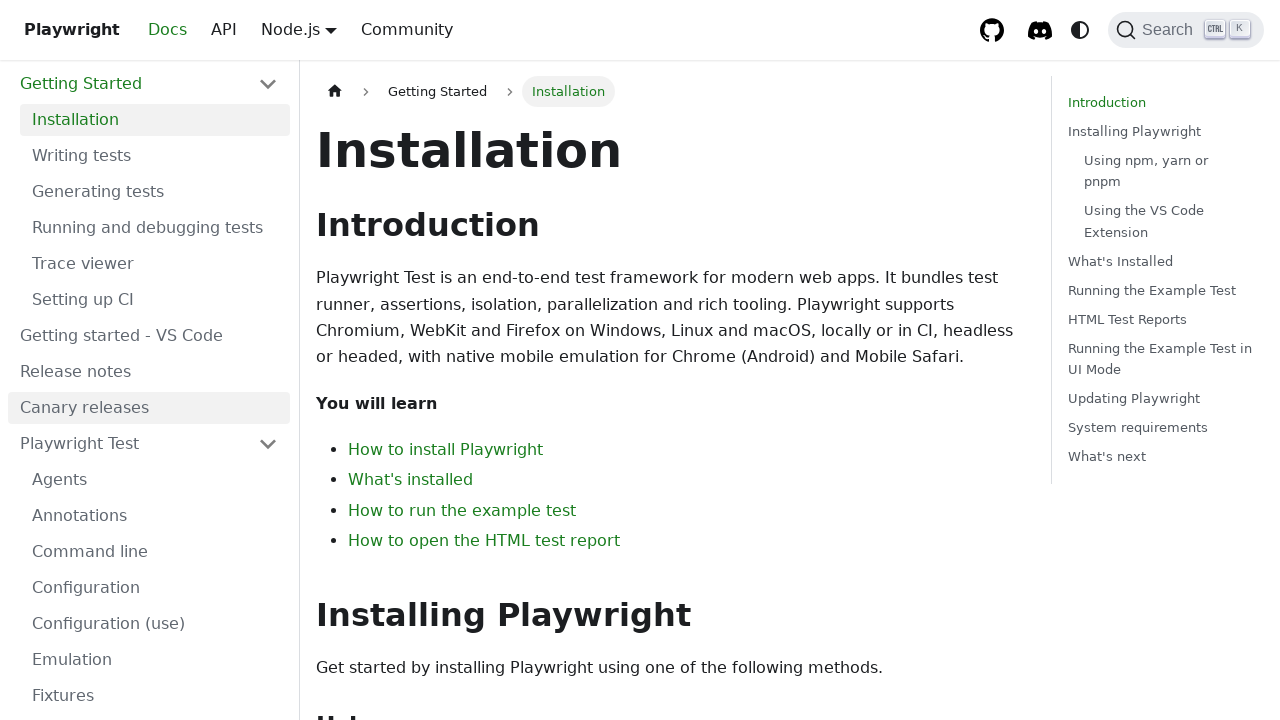

Installation header became visible
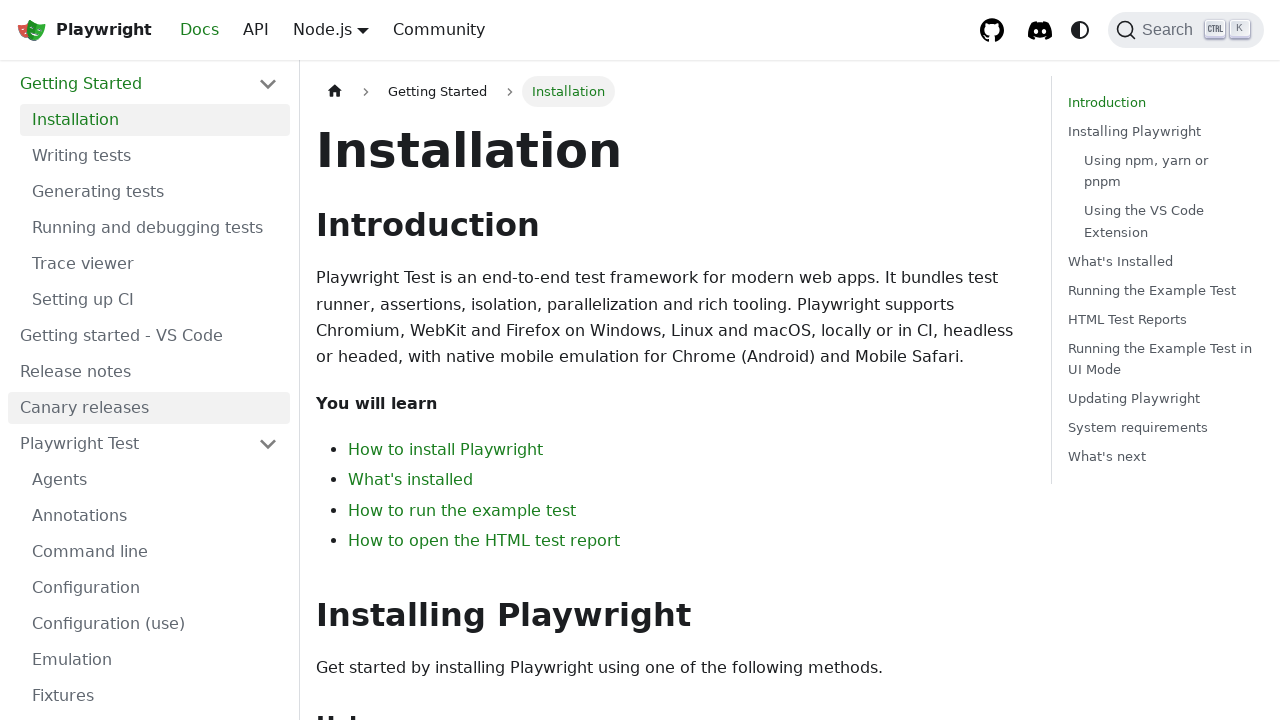

Clicked 'Page Object Model' link in Guides section at (155, 390) on li >> internal:has-text="Guides"i >> a >> internal:has-text="Page Object Model"i
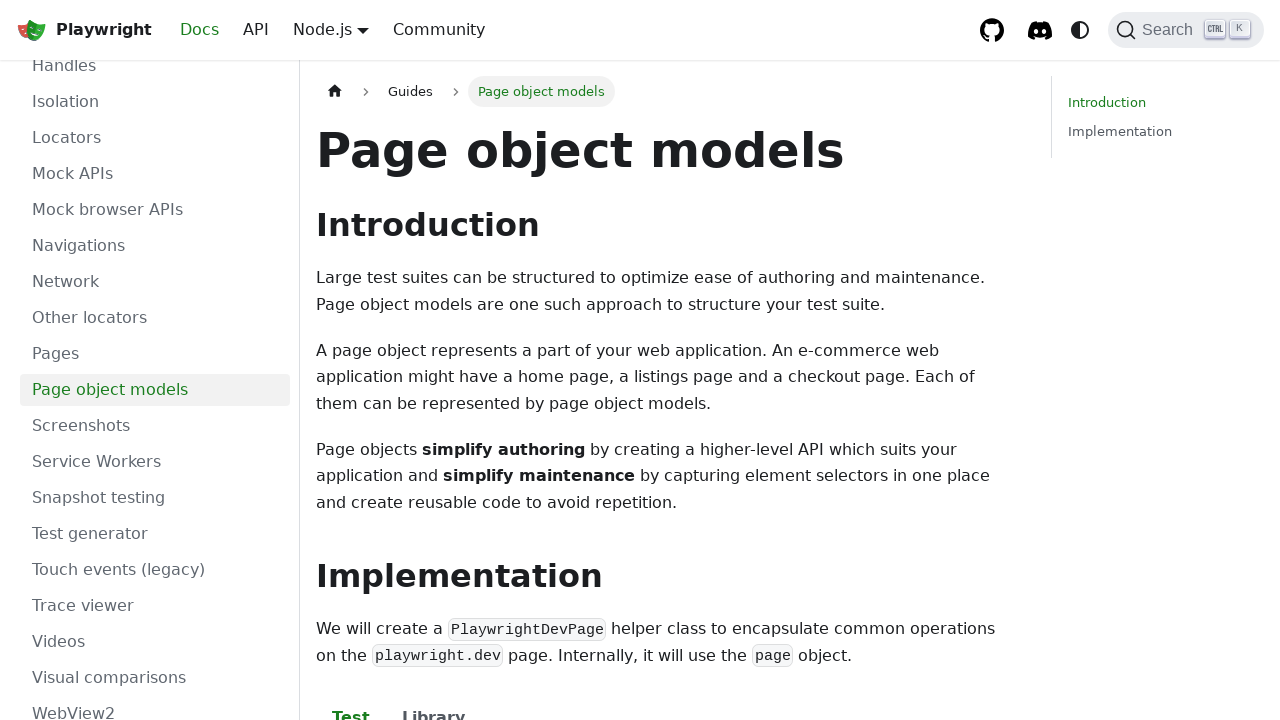

Page Object Model article loaded
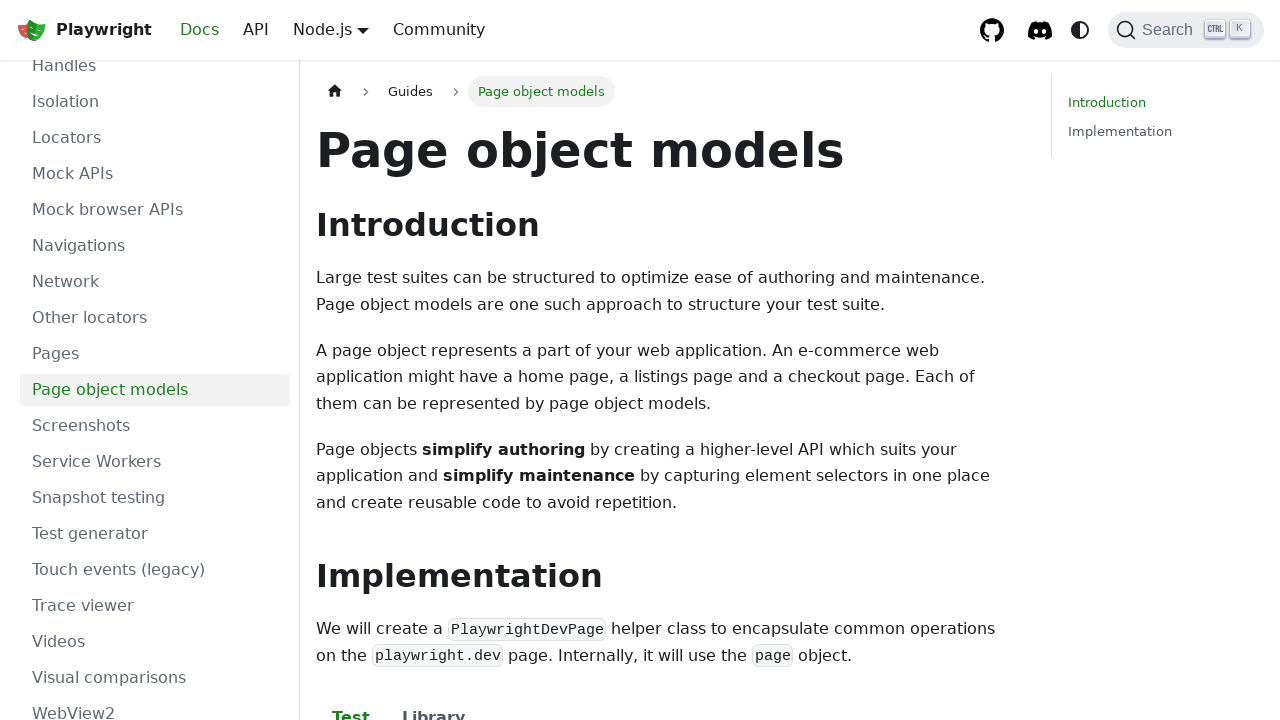

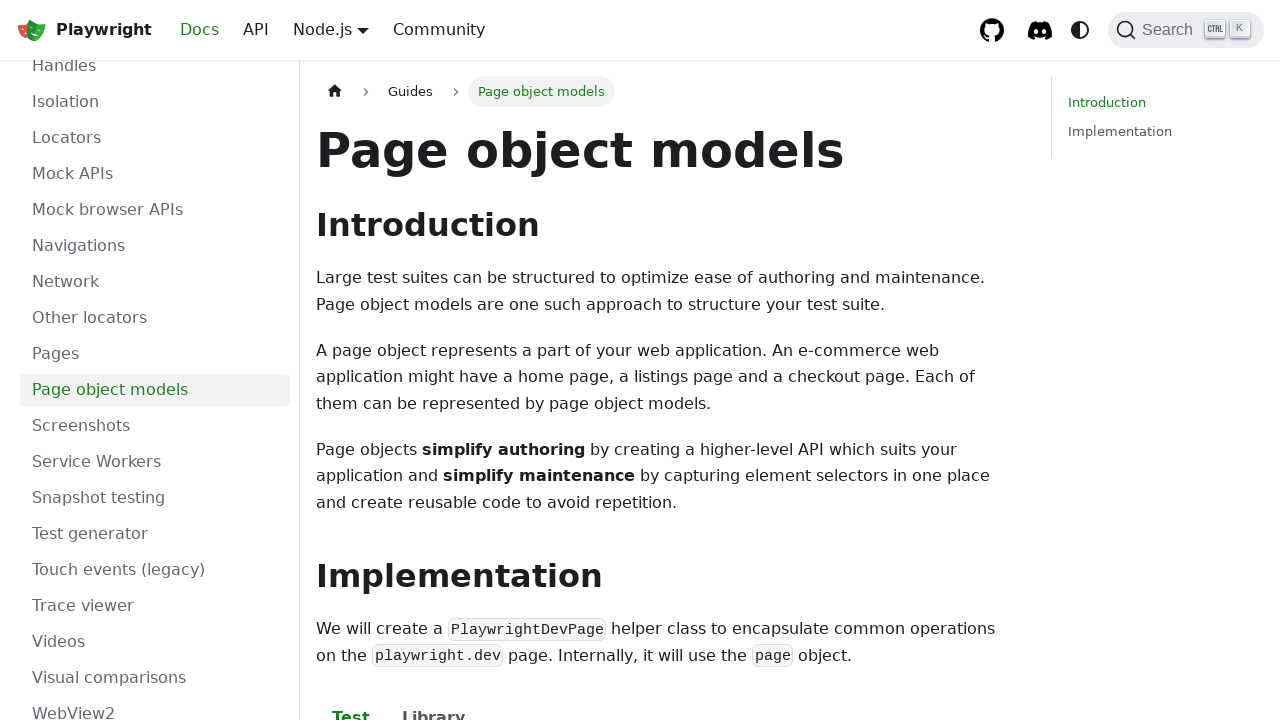